Navigates to RedBus travel booking website and verifies the page loads successfully

Starting URL: https://www.redbus.in/

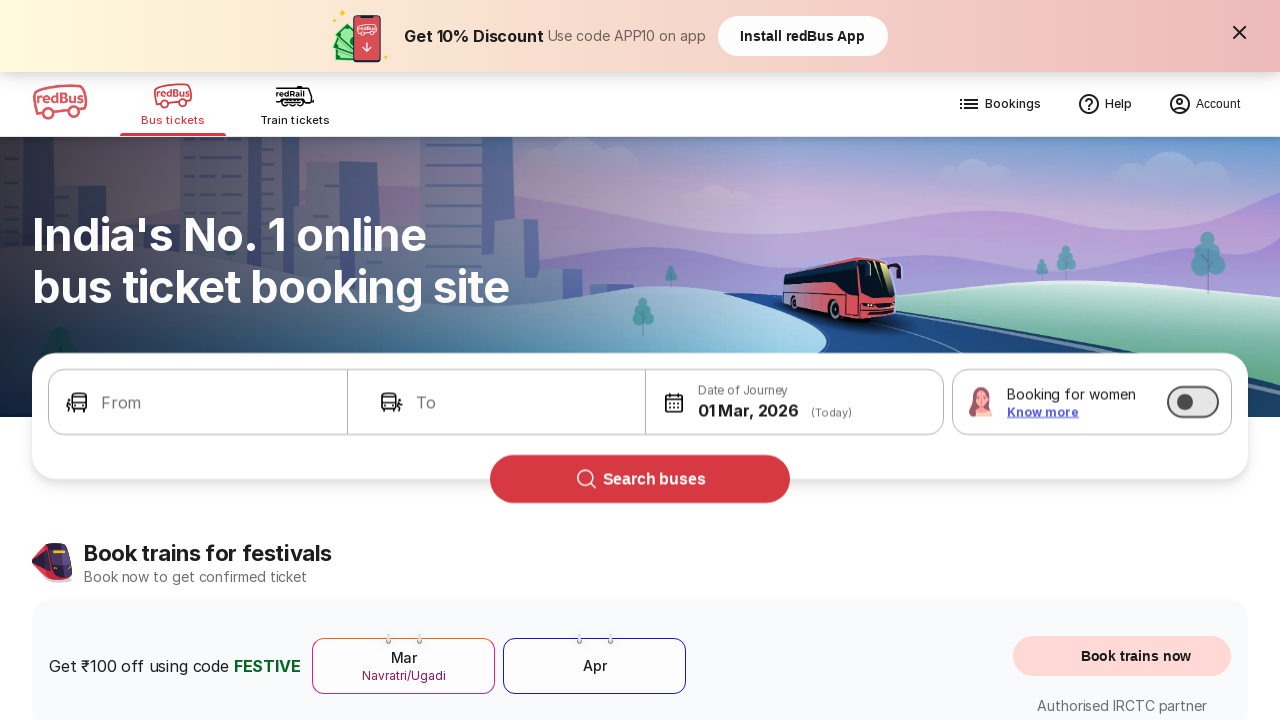

Page DOM content loaded
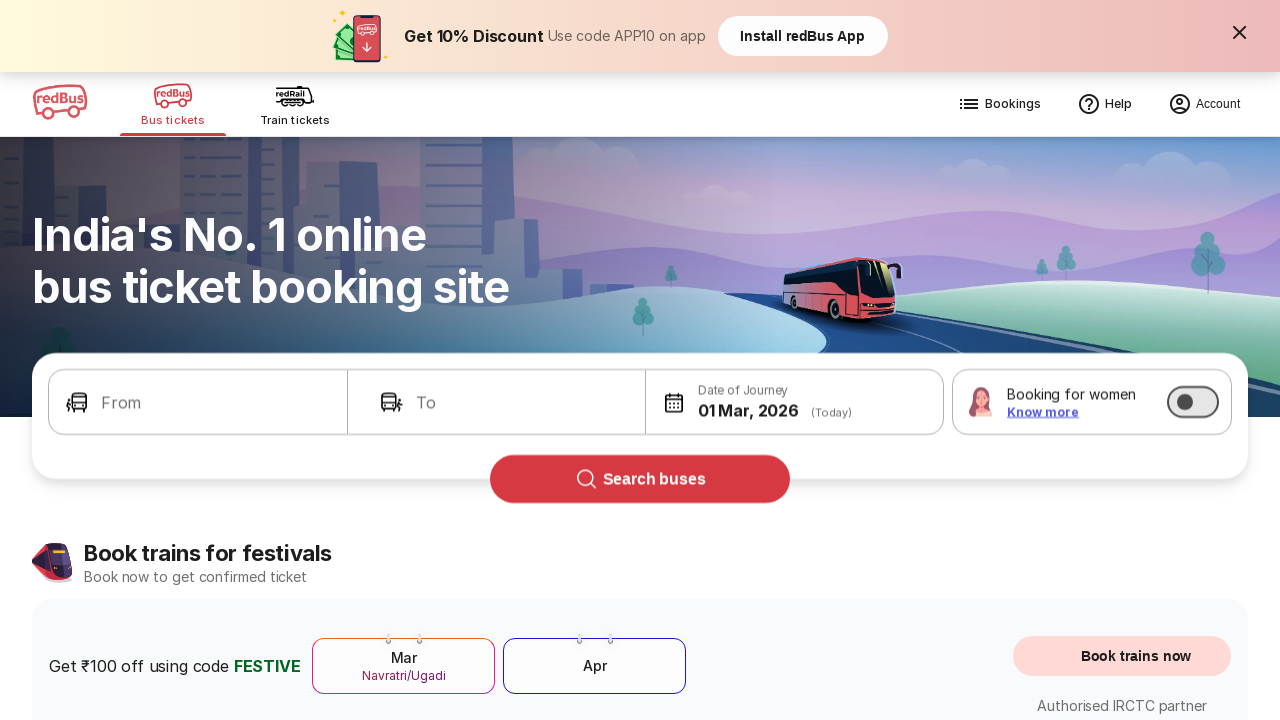

Body element is present, page layout verified
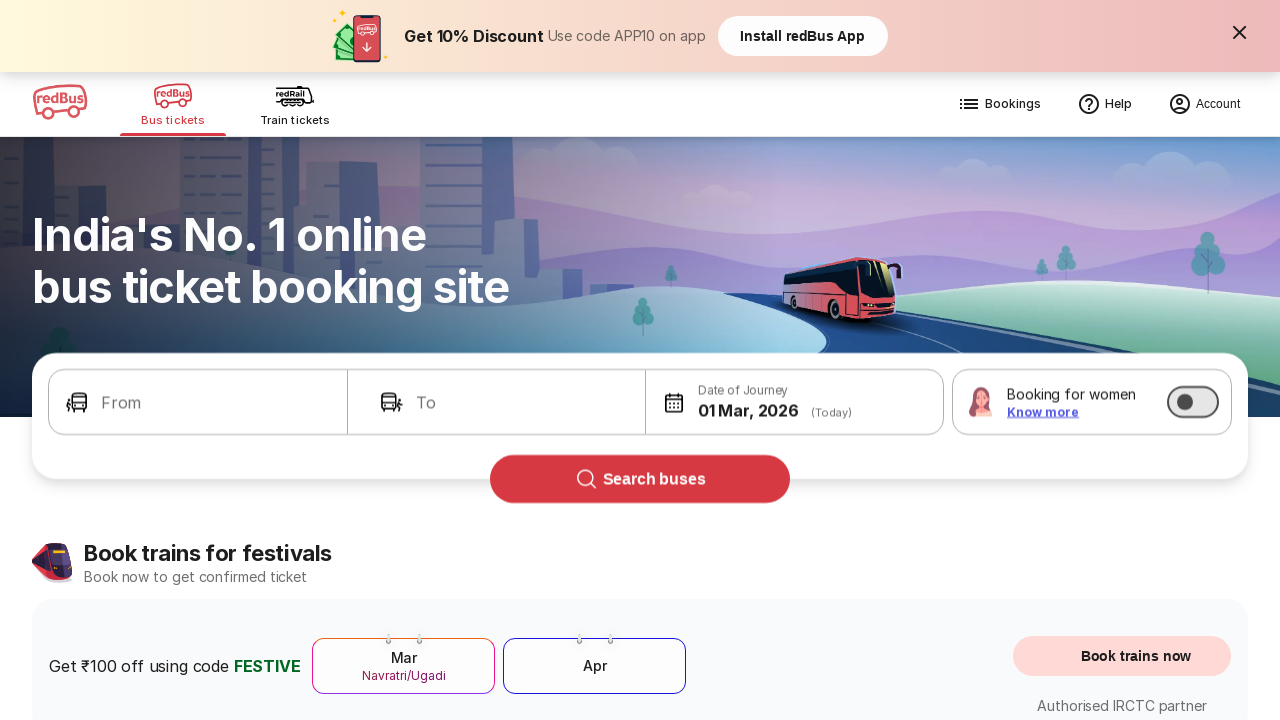

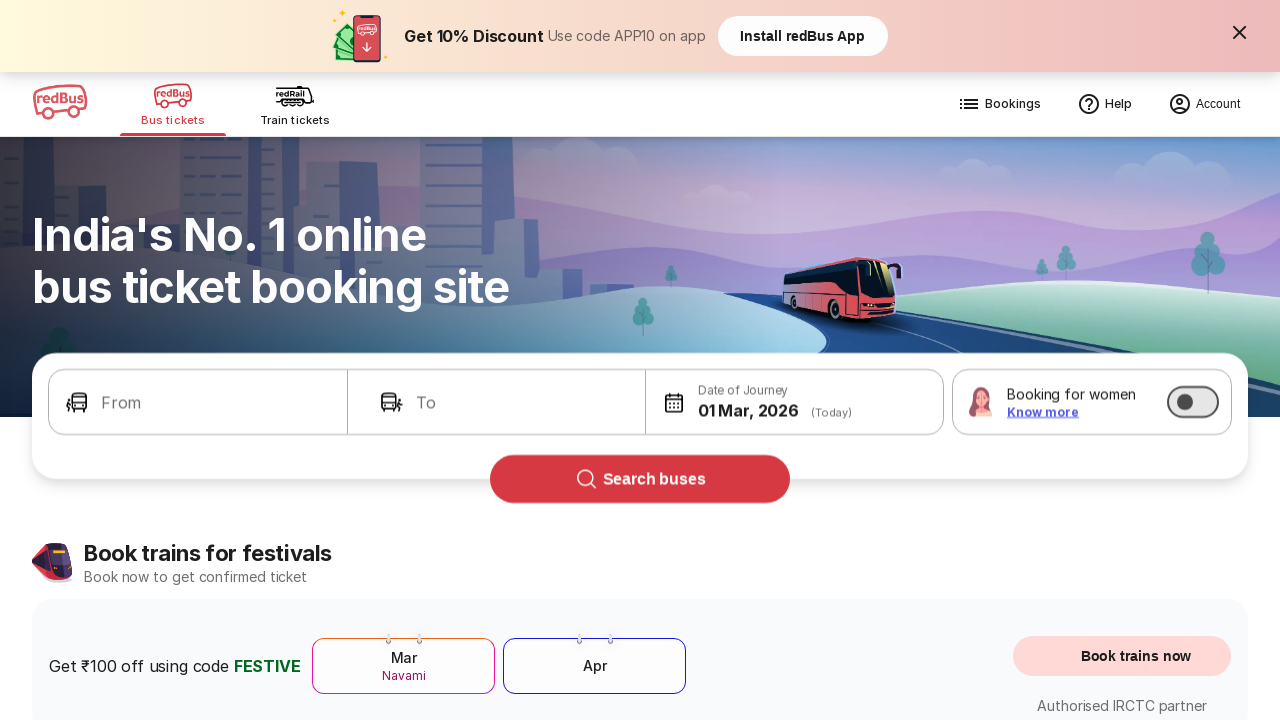